Tests jQuery UI datepicker functionality by opening the calendar and selecting specific dates

Starting URL: https://jqueryui.com/datepicker/

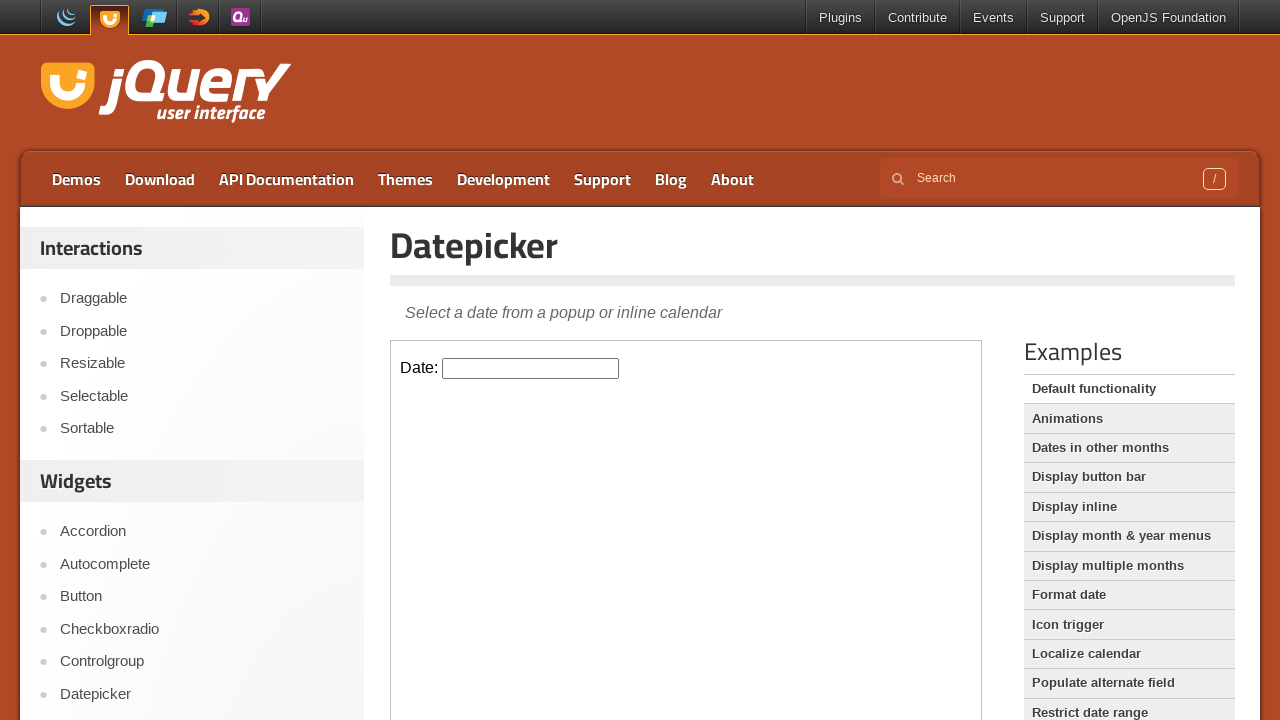

Located iframe containing datepicker
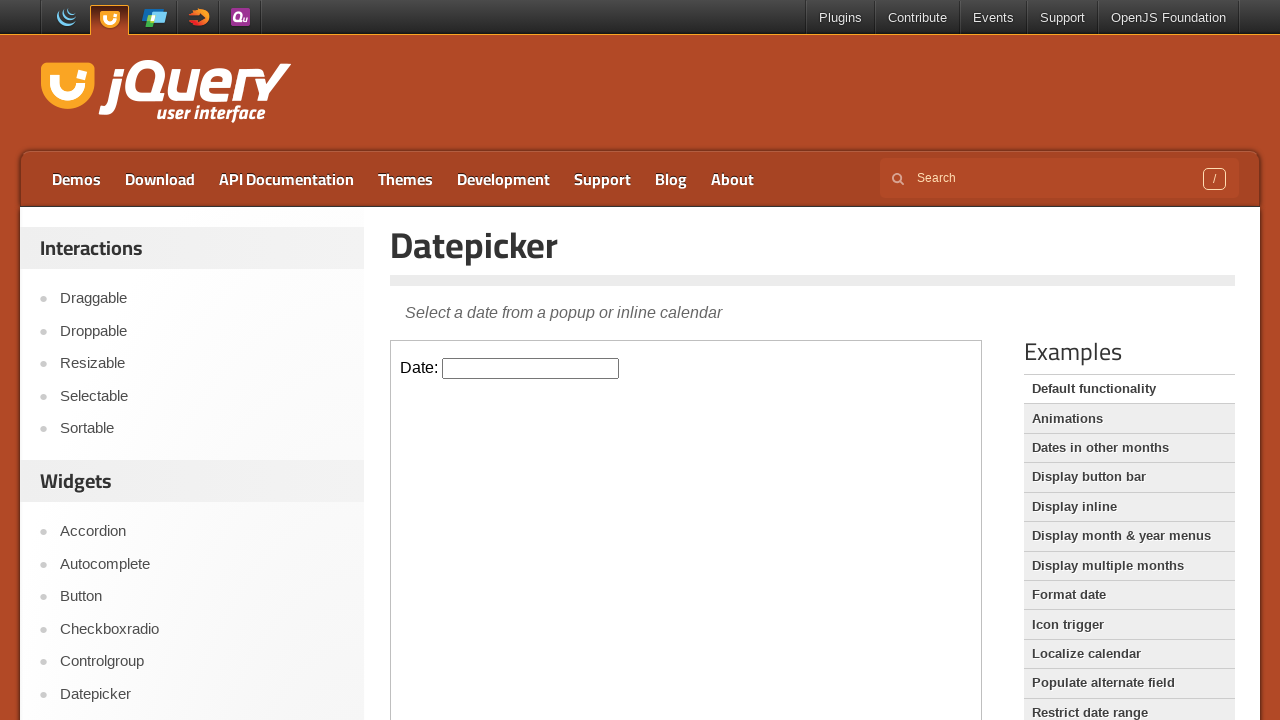

Clicked date input field to open calendar at (531, 368) on iframe >> nth=0 >> internal:control=enter-frame >> #datepicker
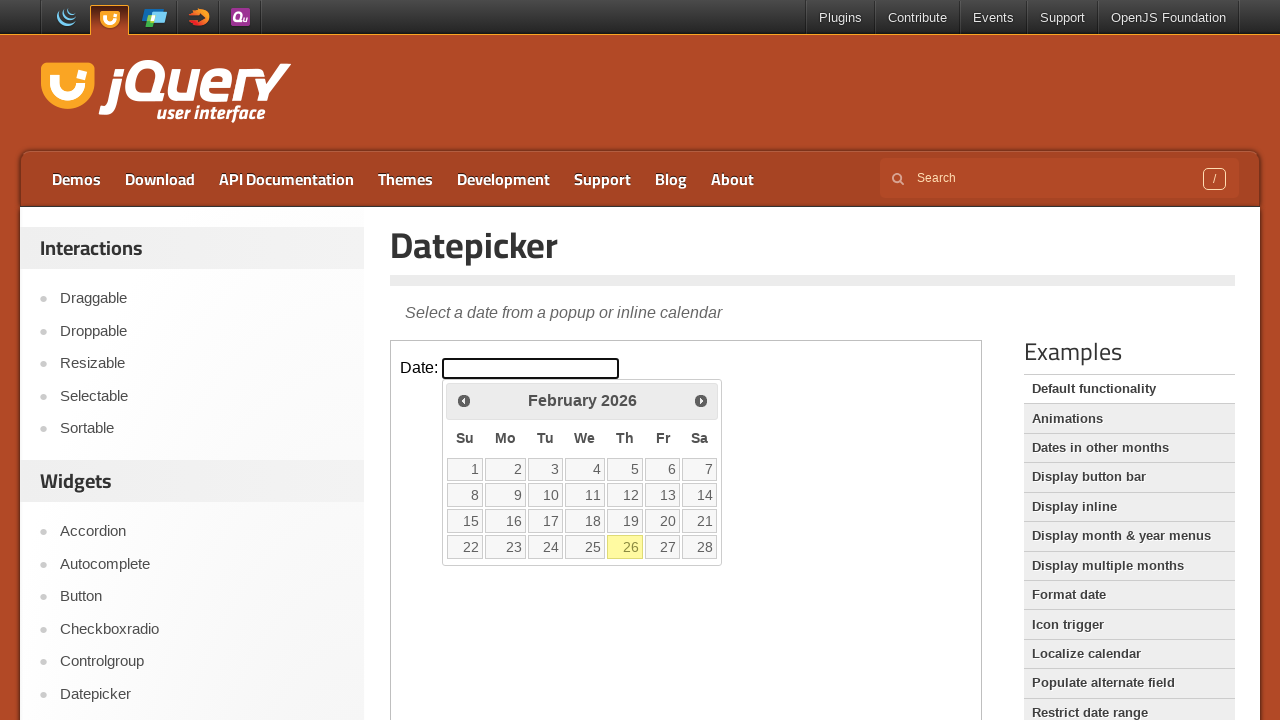

Selected first date from calendar (row 1, column 5) at (625, 469) on iframe >> nth=0 >> internal:control=enter-frame >> //*[@id="ui-datepicker-div"]/
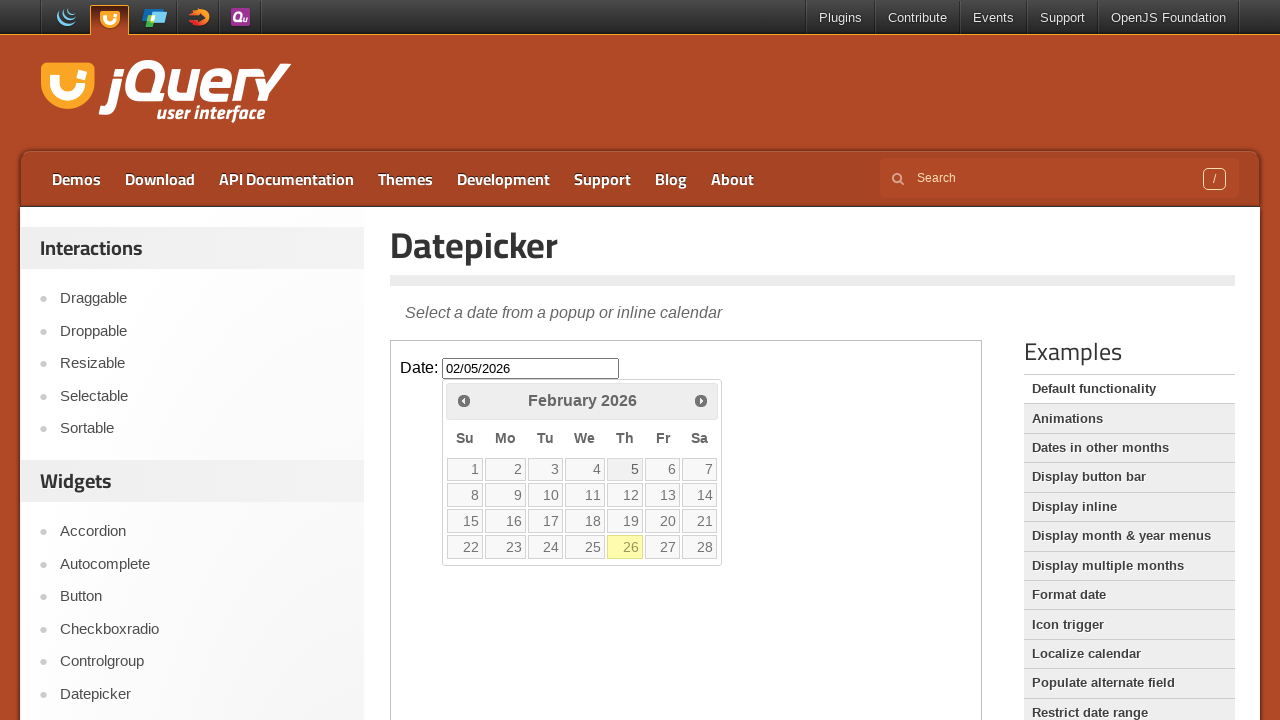

Clicked date input field again to reopen calendar at (531, 368) on iframe >> nth=0 >> internal:control=enter-frame >> #datepicker
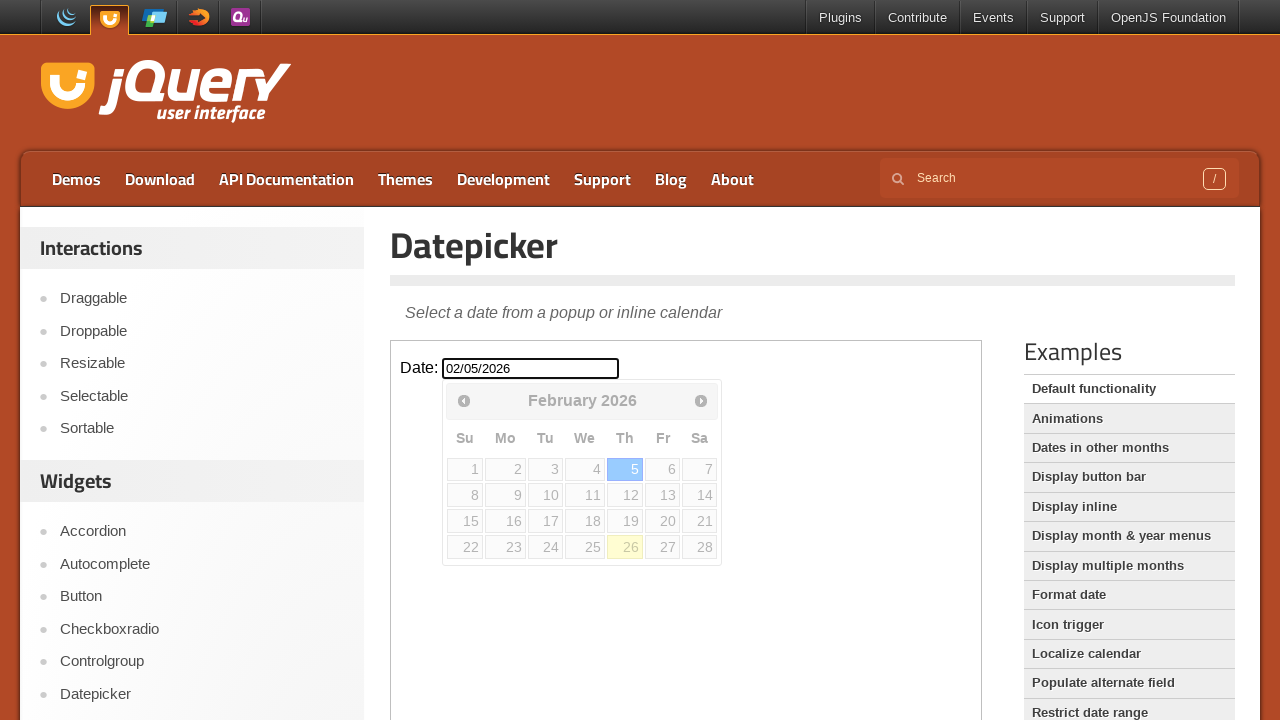

Selected second date from calendar (row 1, column 6) at (663, 469) on iframe >> nth=0 >> internal:control=enter-frame >> //*[@id="ui-datepicker-div"]/
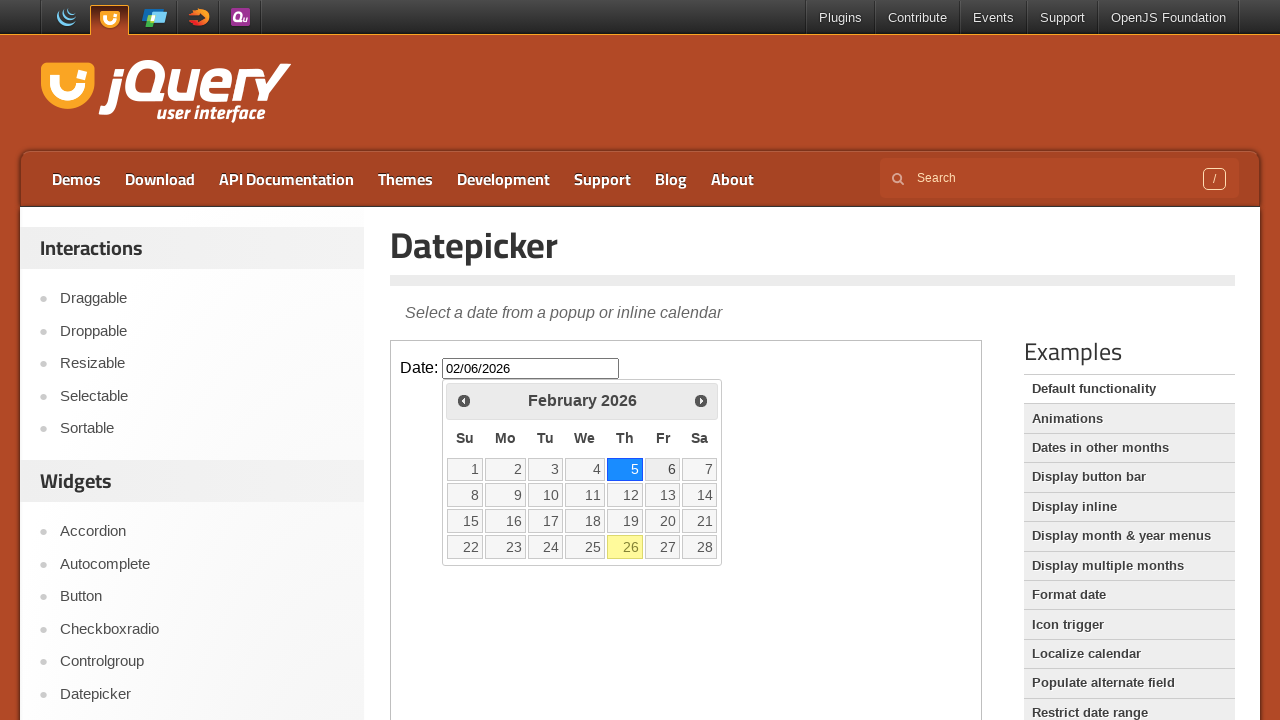

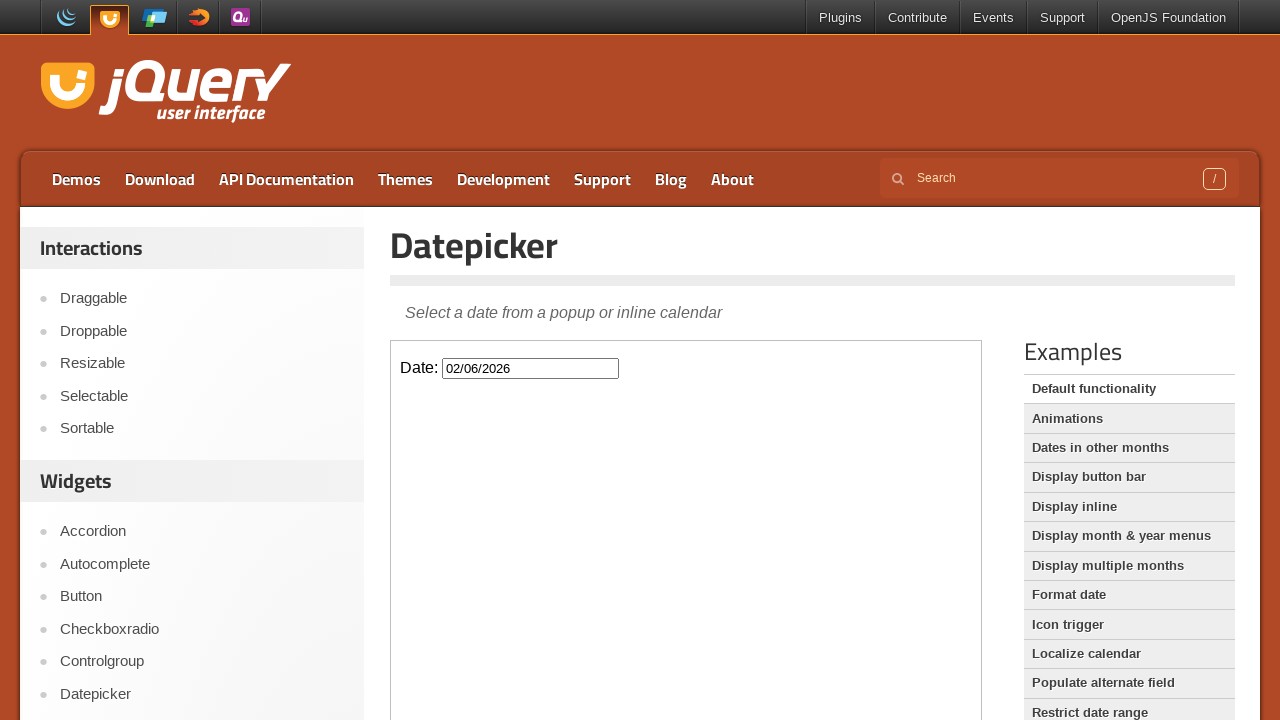